Tests search functionality on Nykaa website by entering a product search term and submitting the search

Starting URL: https://www.nykaa.com/

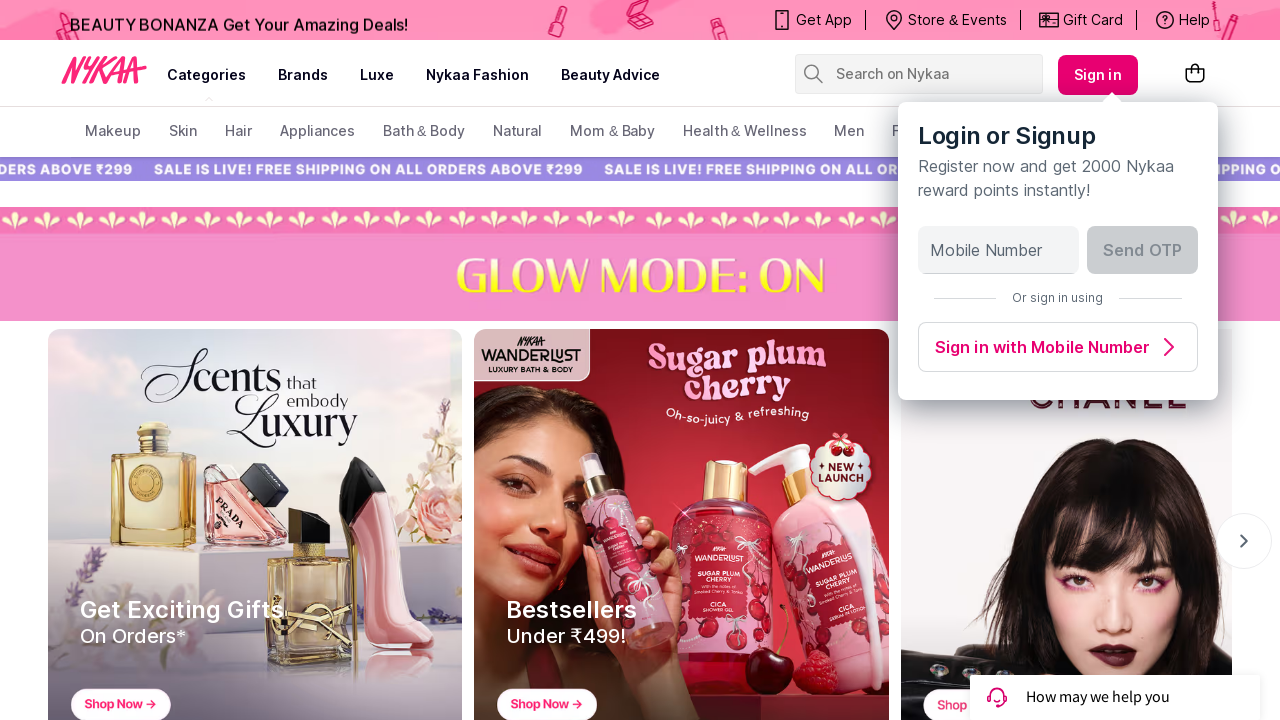

Filled search box with 'Gel Primer' on .css-1upamjb
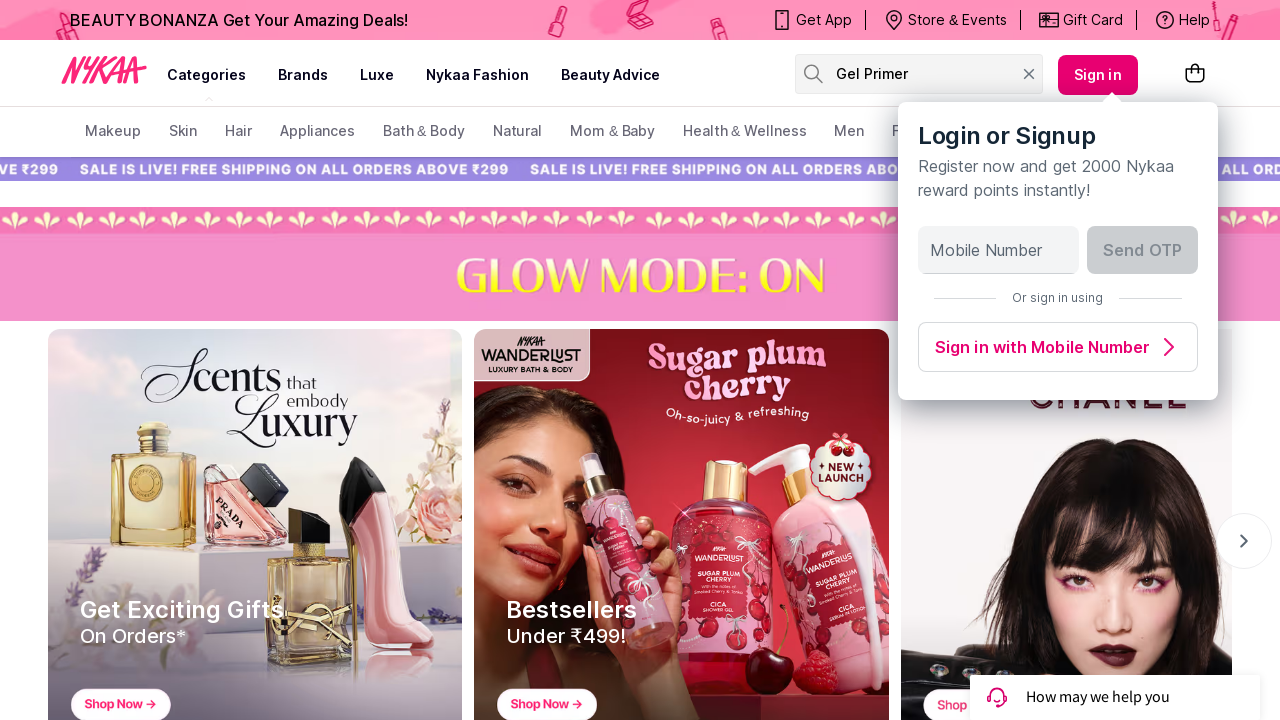

Pressed Enter to submit search query on .css-1upamjb
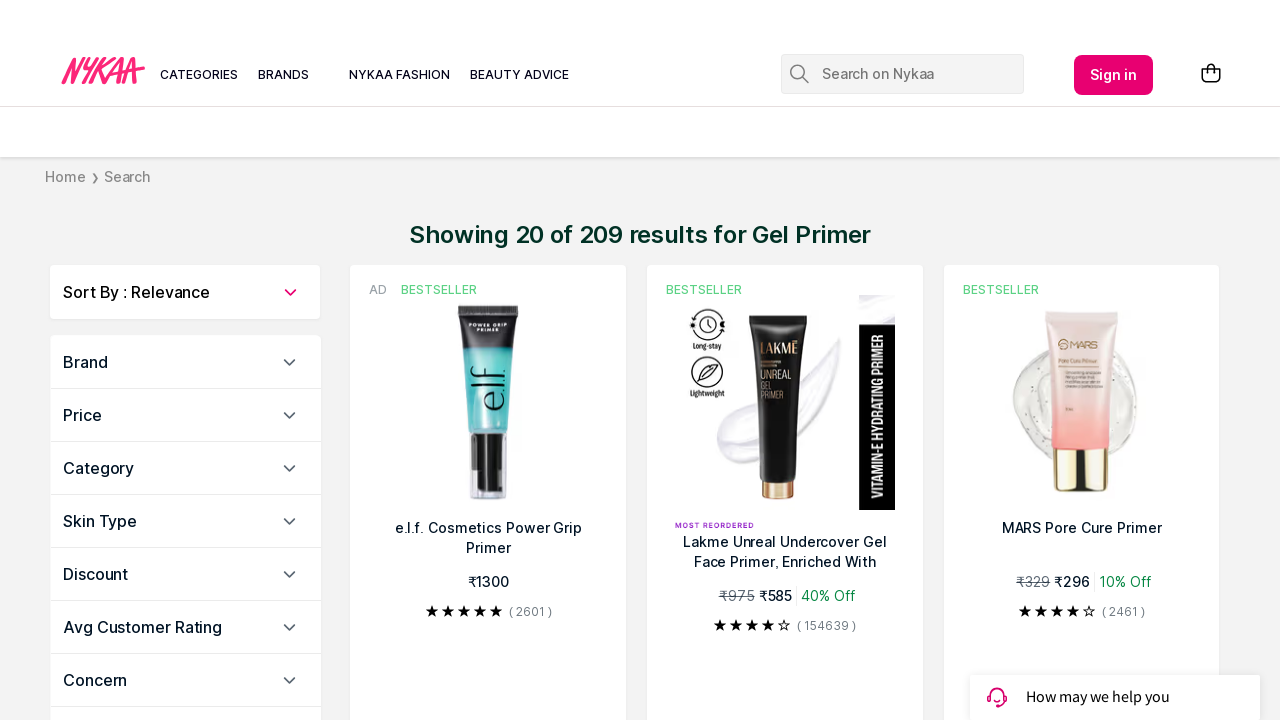

Search results page loaded successfully
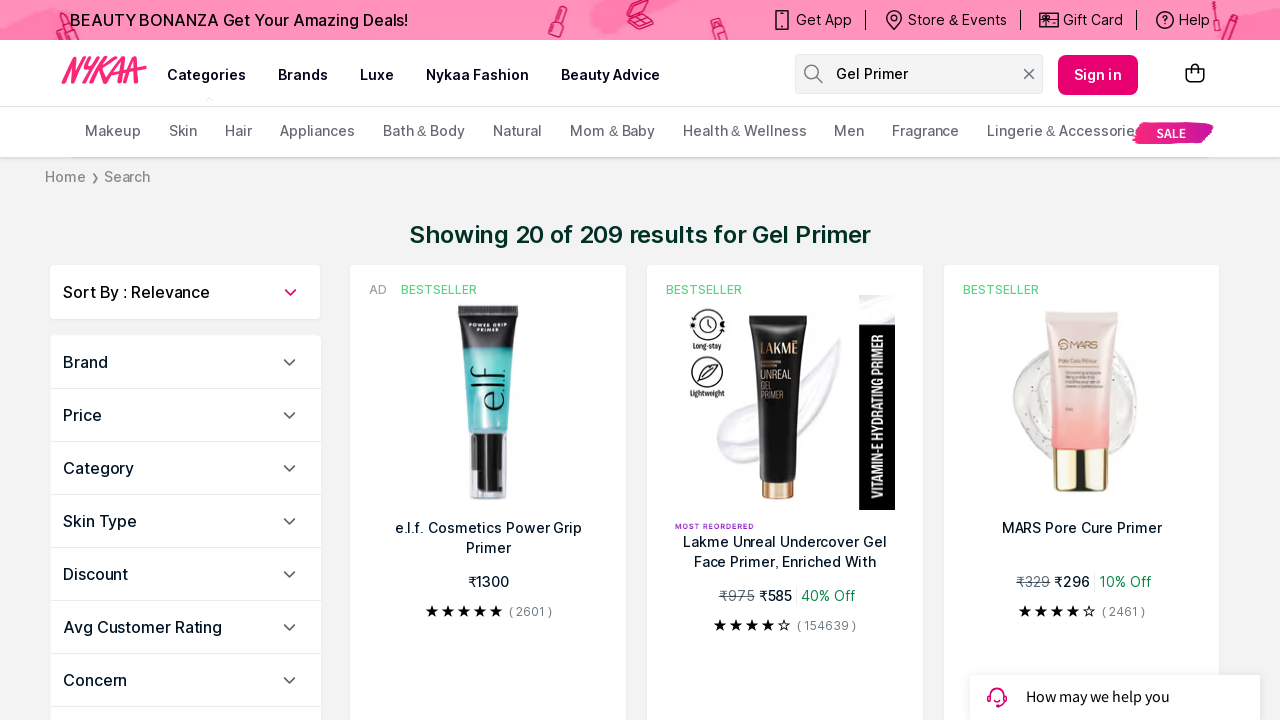

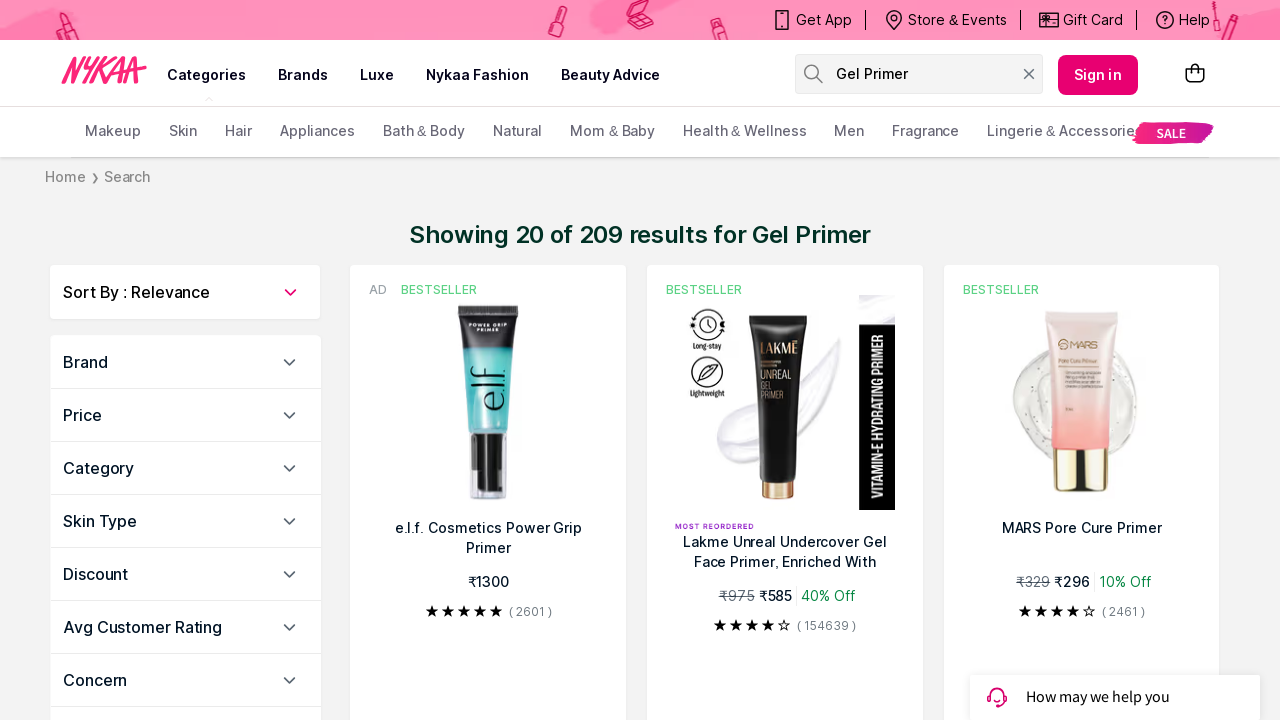